Tests selecting an option from a dropdown menu by visible text (selects "Option 2")

Starting URL: https://testcenter.techproeducation.com/index.php?page=dropdown

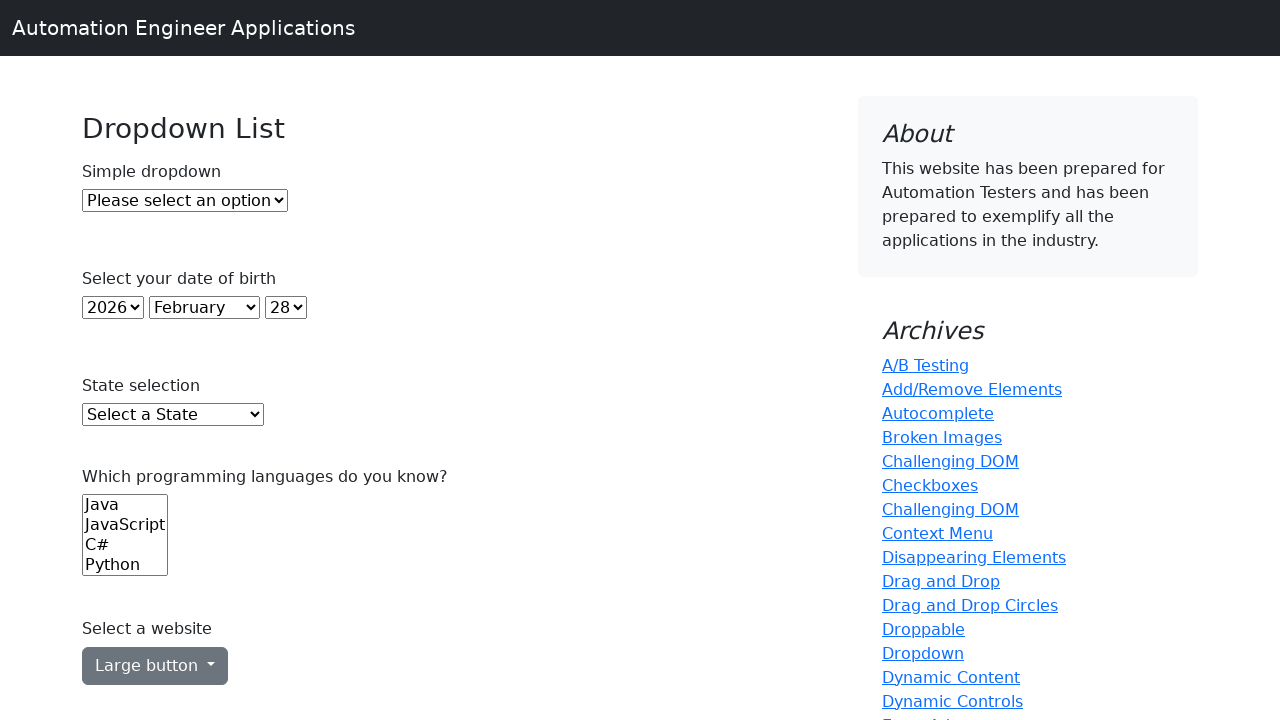

Navigated to dropdown test page
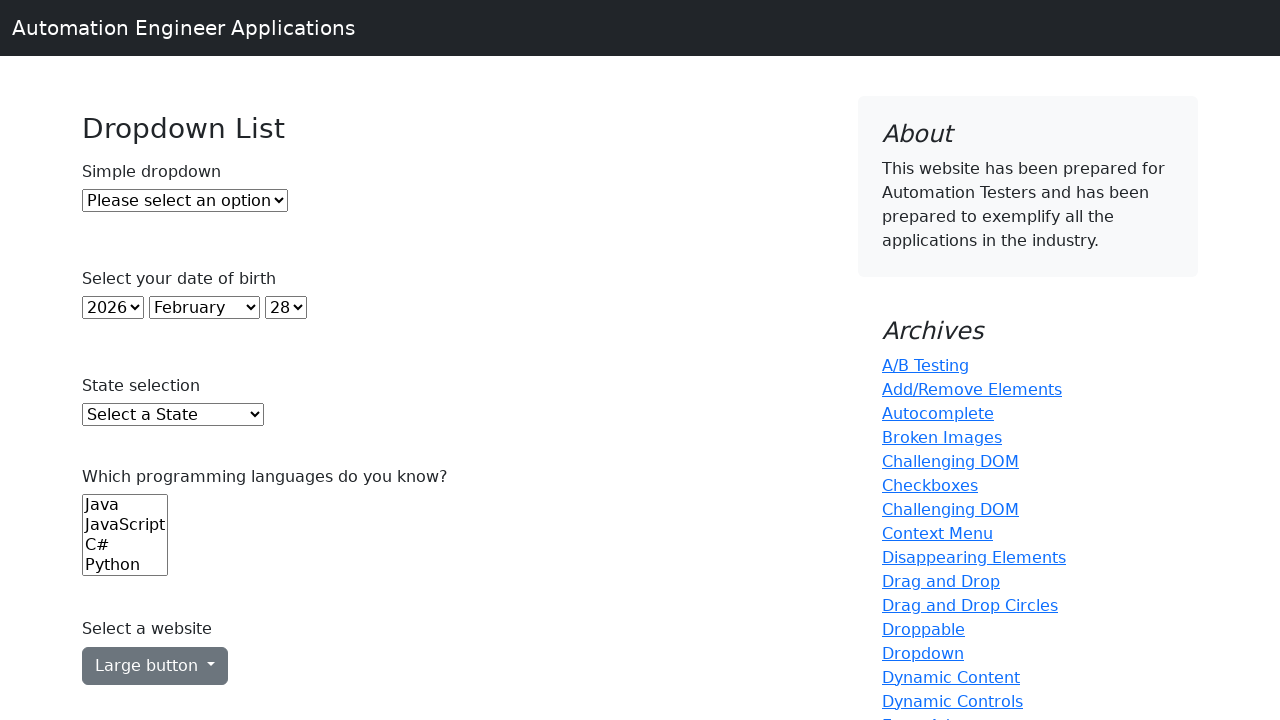

Selected 'Option 2' from dropdown menu by visible text on #dropdown
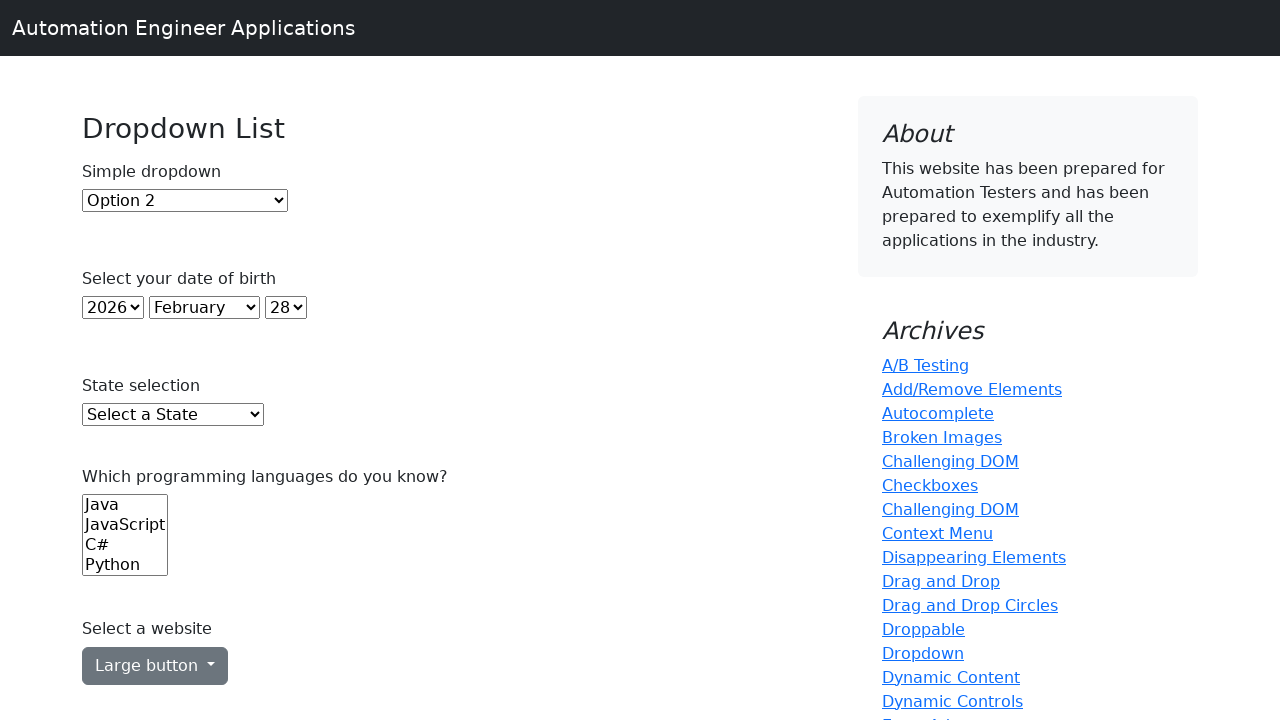

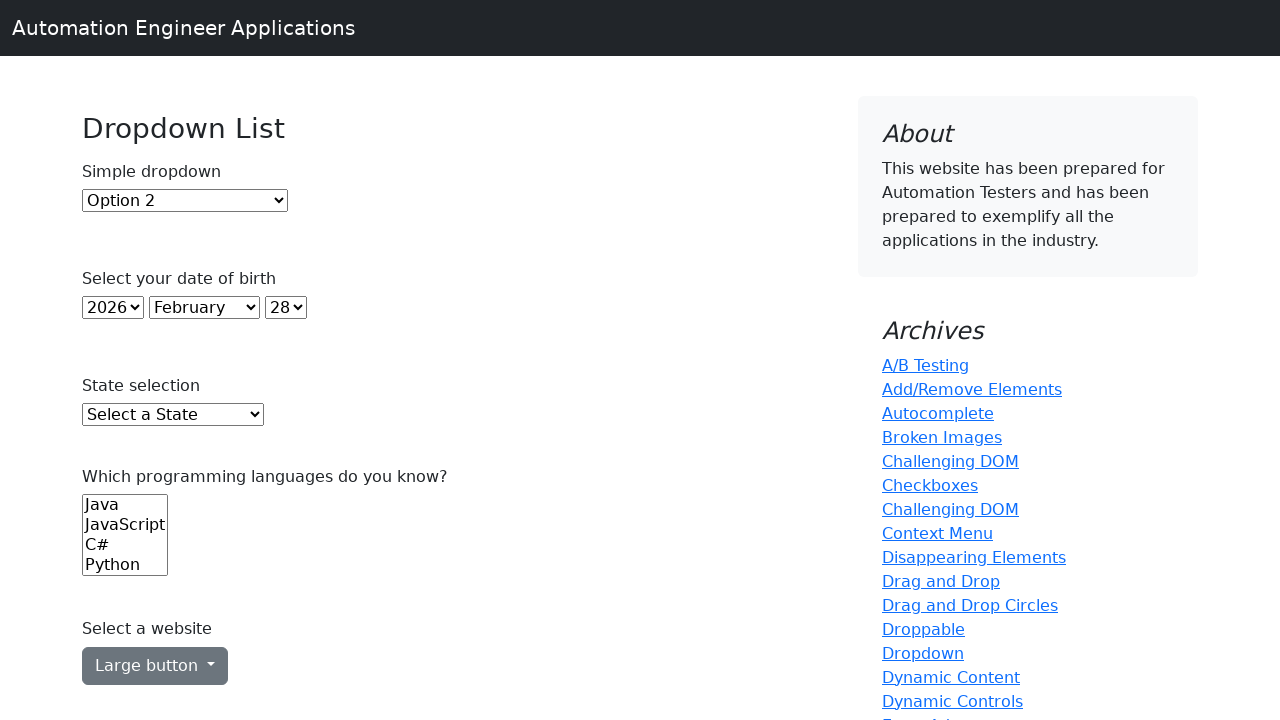